Tests context menu functionality by navigating to the context menu page, performing a right-click action, and dismissing the resulting alert

Starting URL: https://the-internet.herokuapp.com

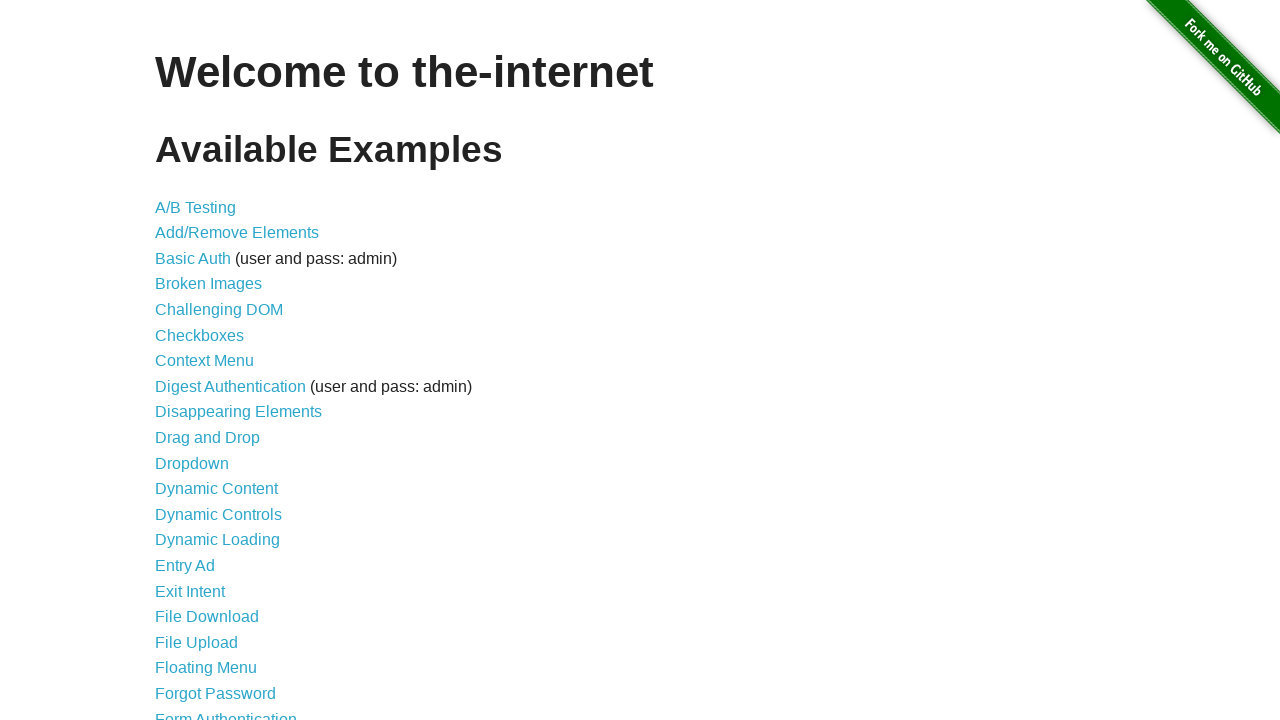

Clicked on context menu link at (204, 361) on #content > ul > li:nth-child(7) > a
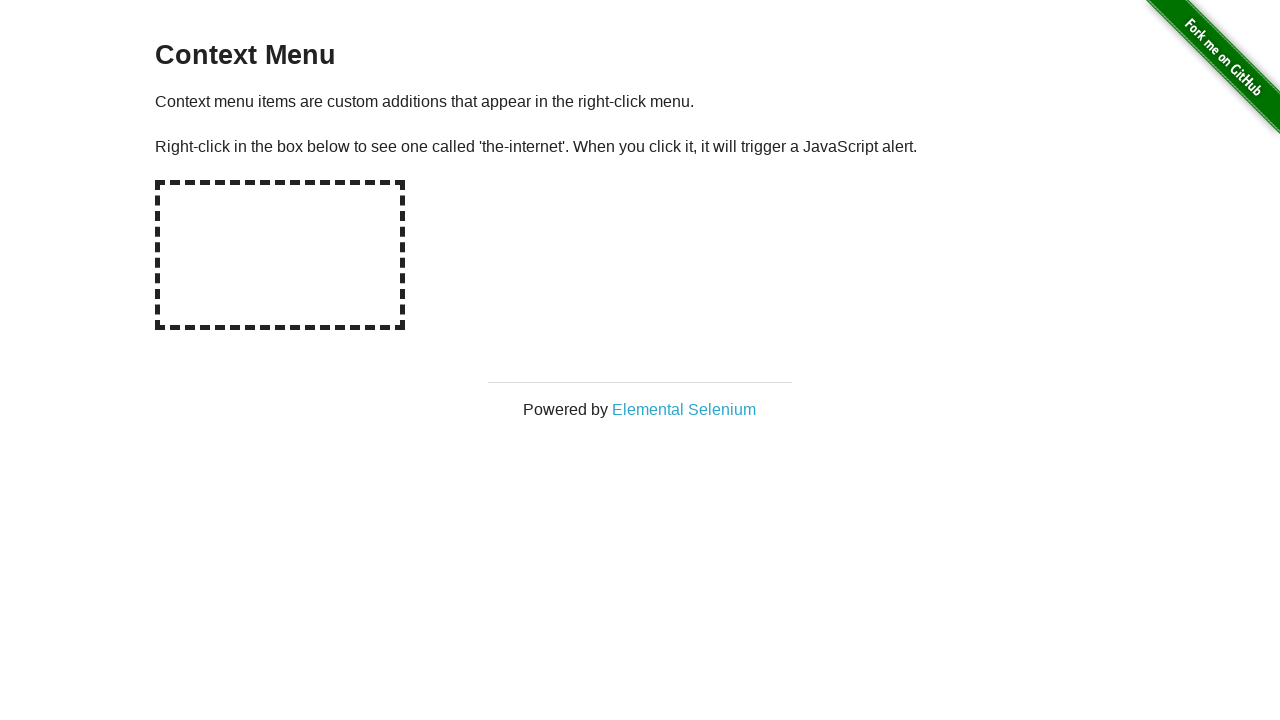

Right-clicked on the hot spot area at (280, 255) on #hot-spot
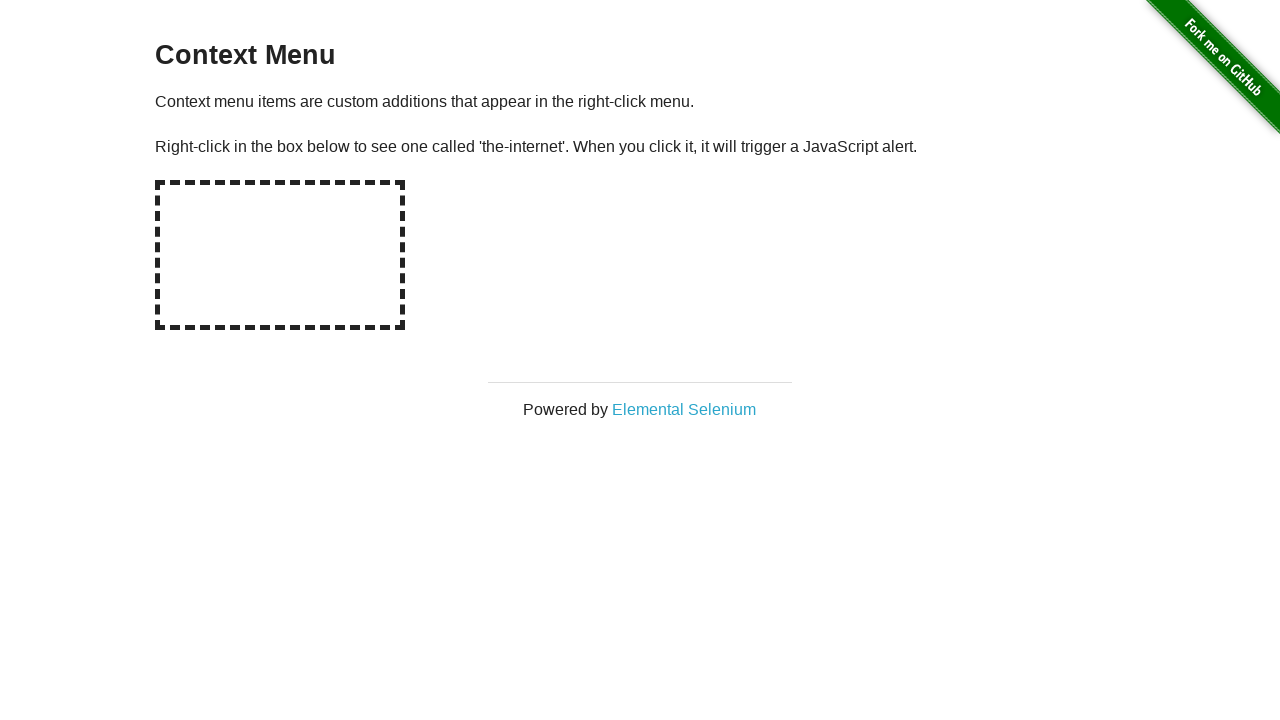

Dismissed the alert dialog
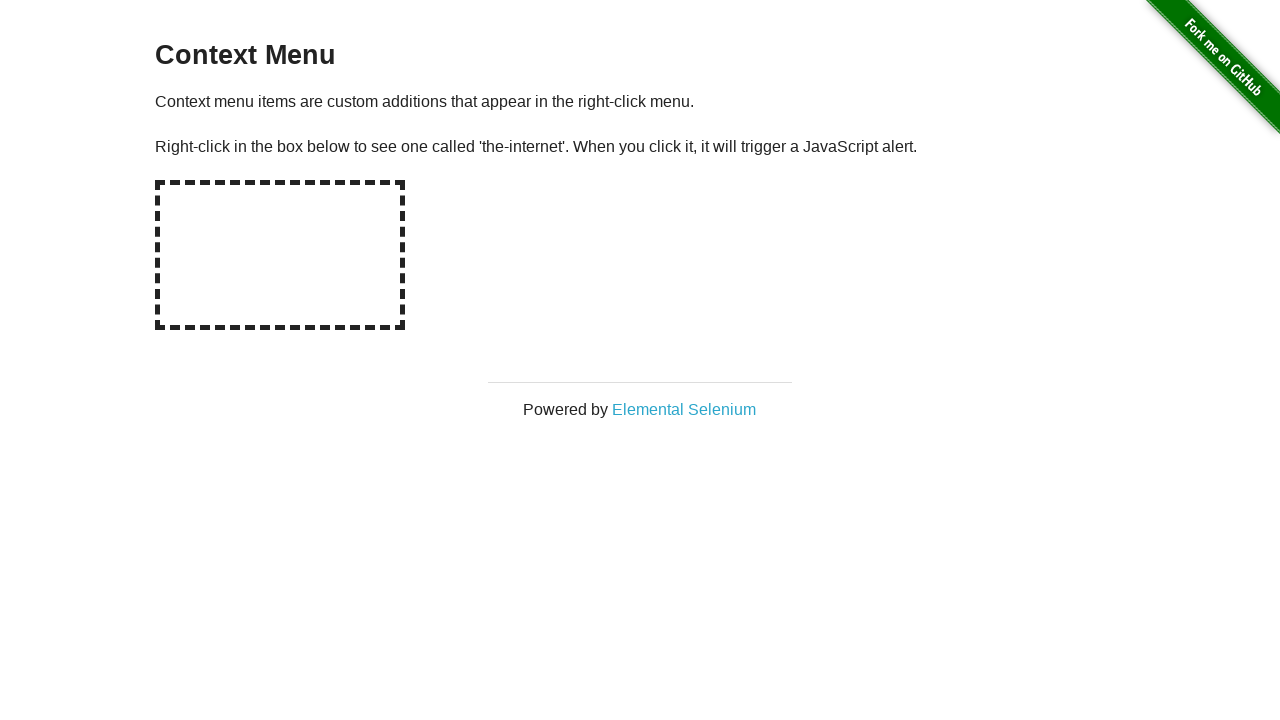

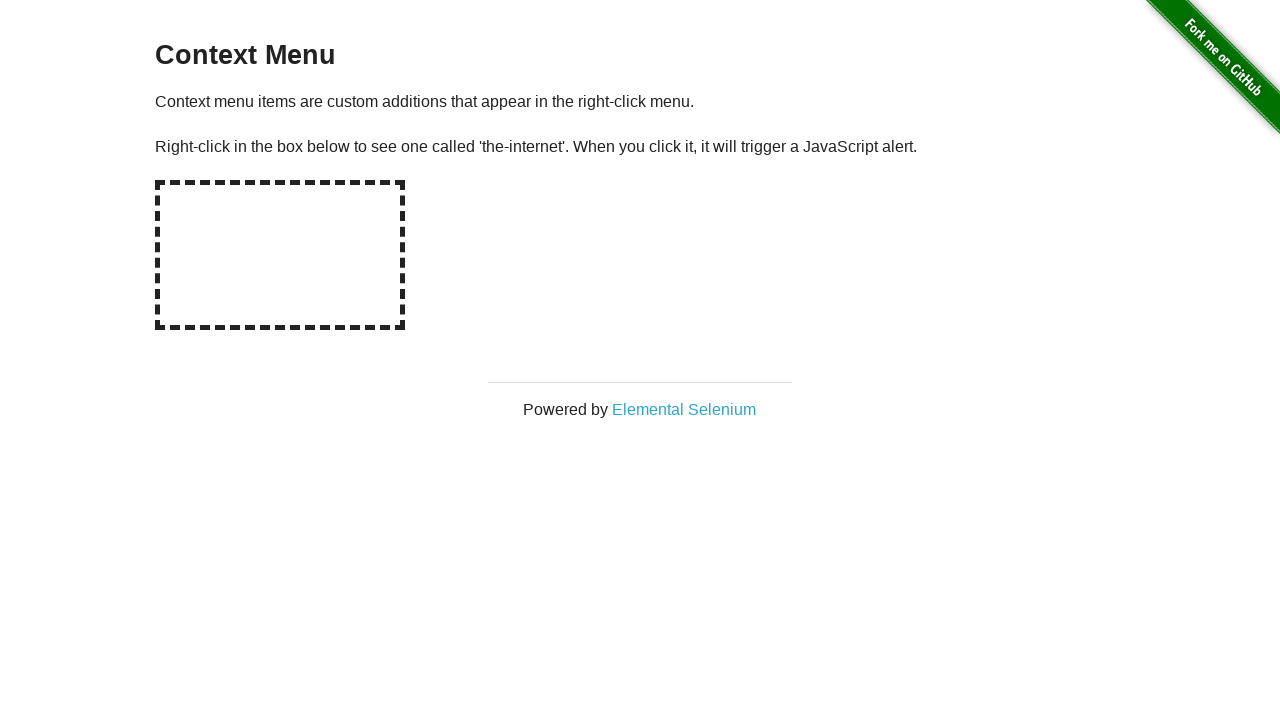